Searches for Python tutorials on python.org by entering a query in the search bar and submitting it

Starting URL: https://www.python.org

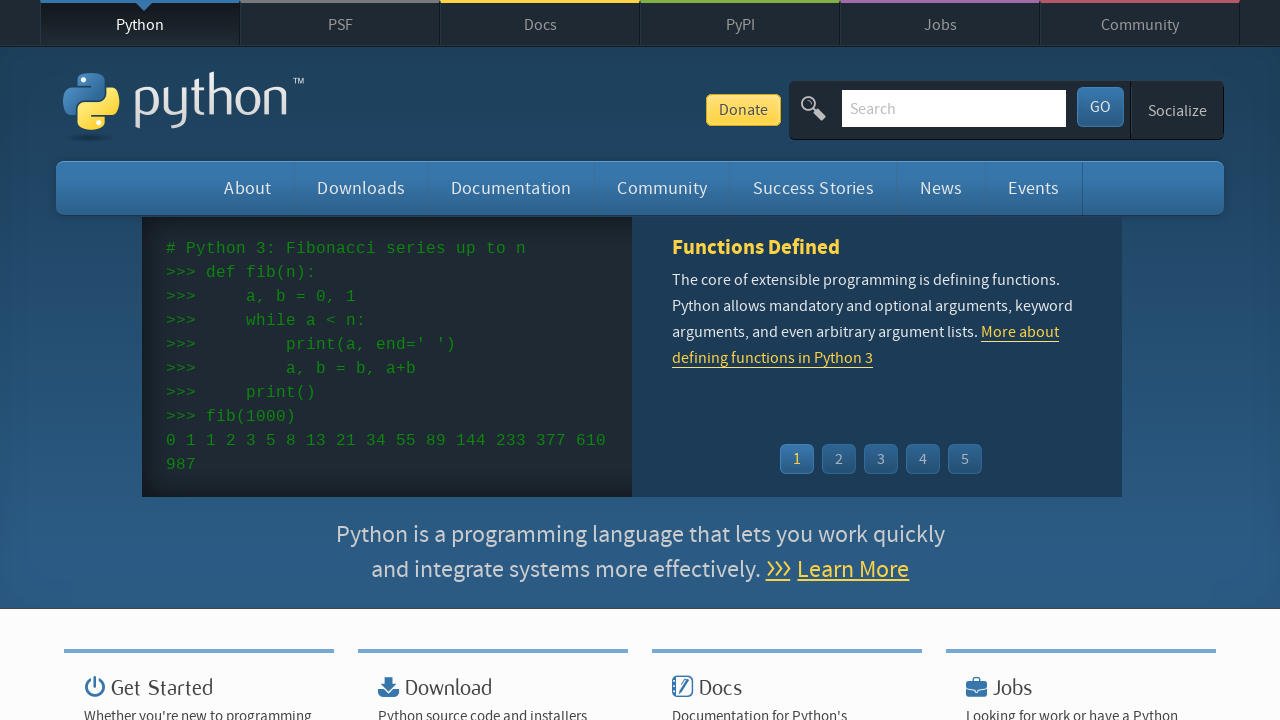

Located search bar input field on python.org
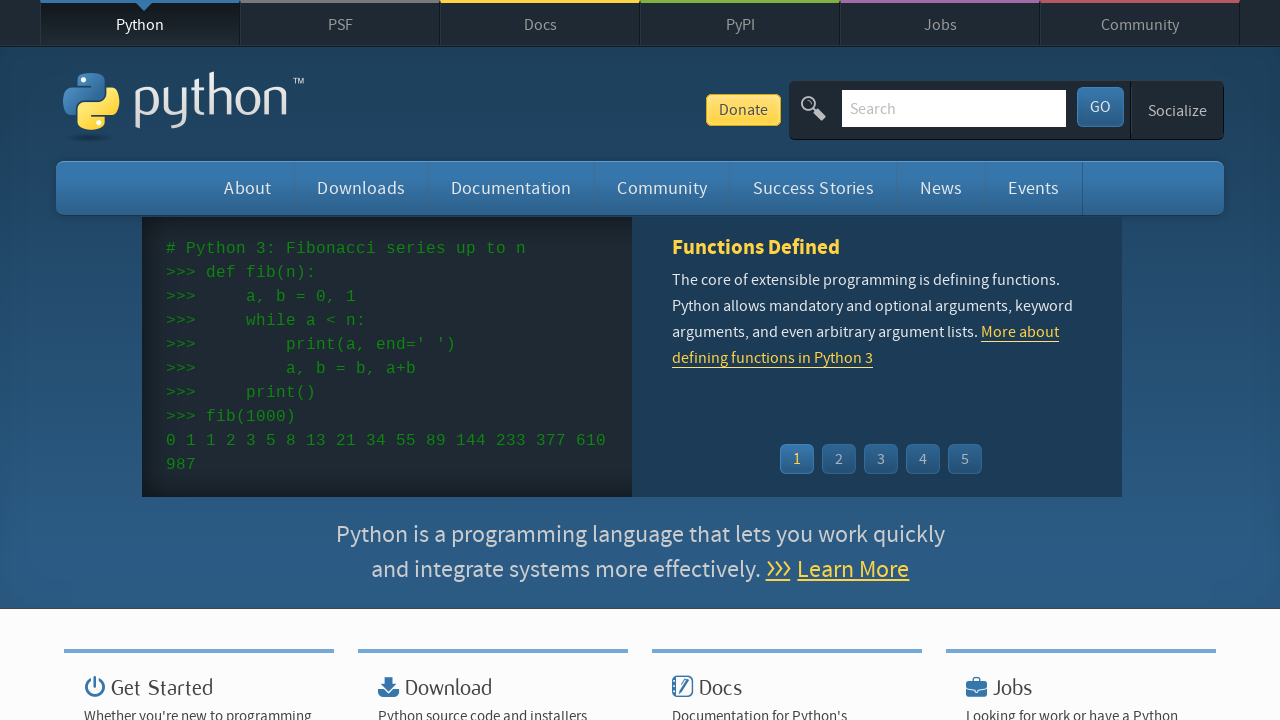

Cleared search bar on input[name='q']
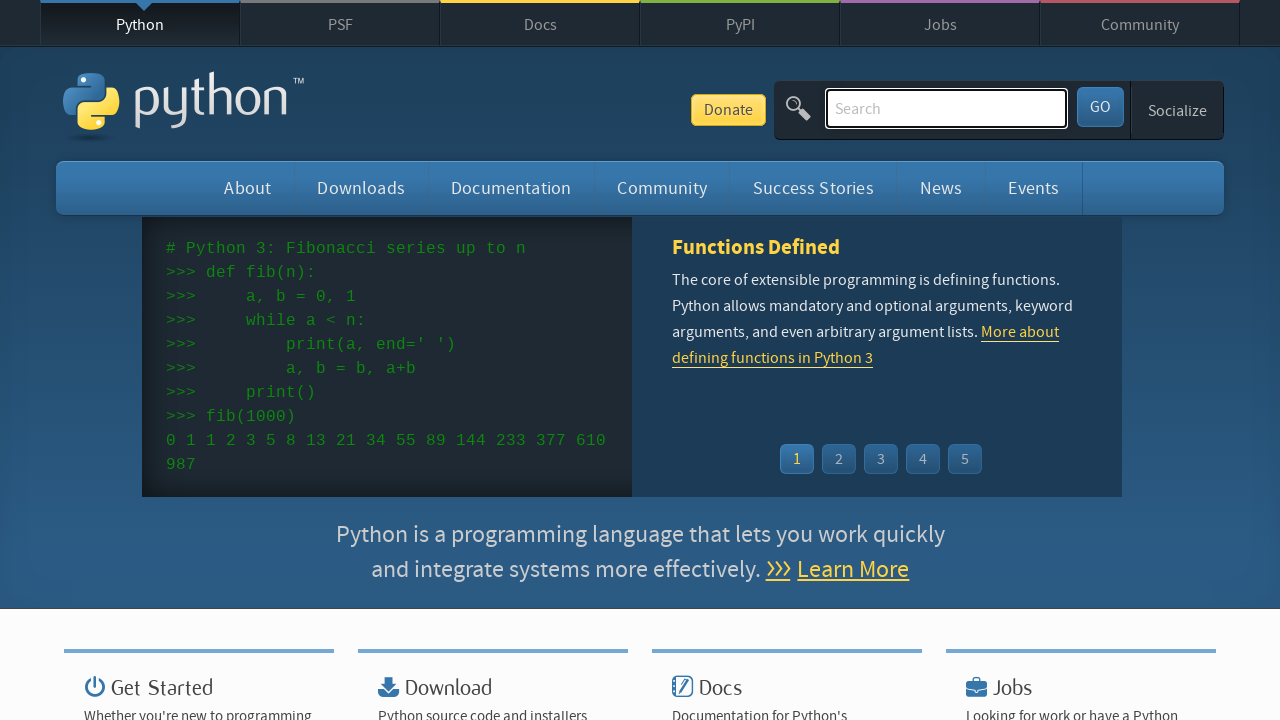

Filled search bar with query 'getting started with python' on input[name='q']
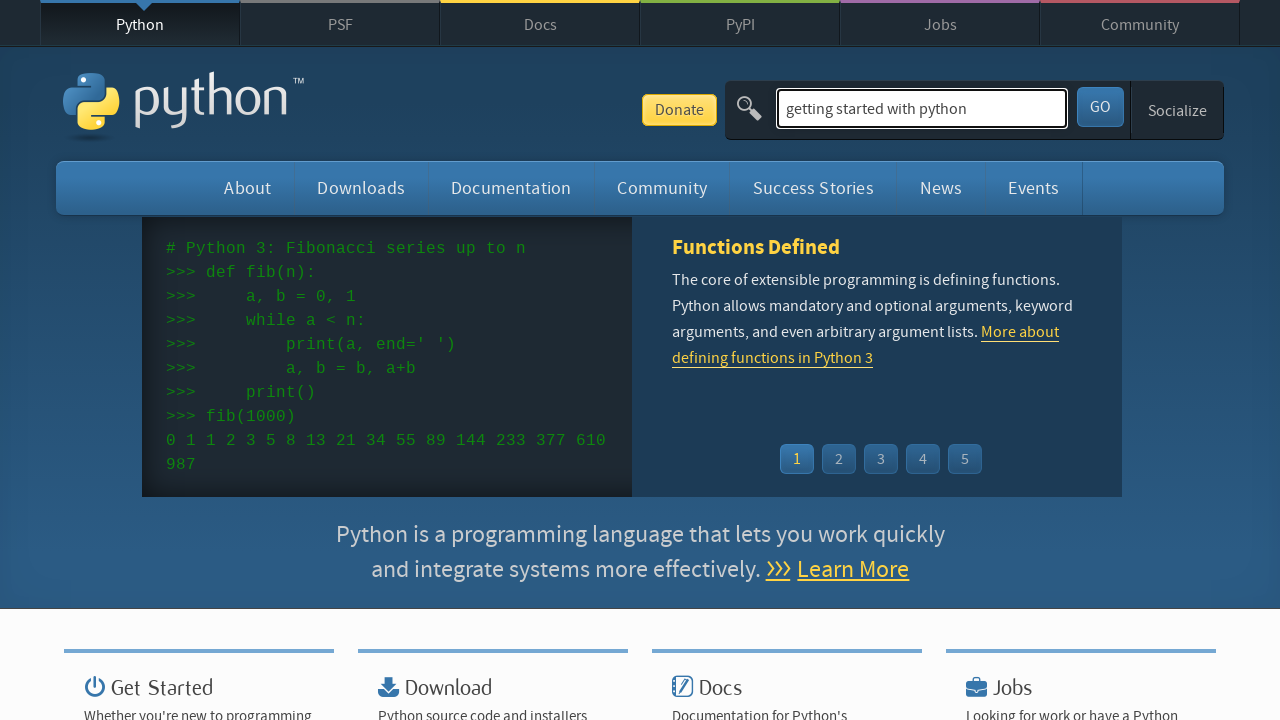

Submitted search query by pressing Enter on input[name='q']
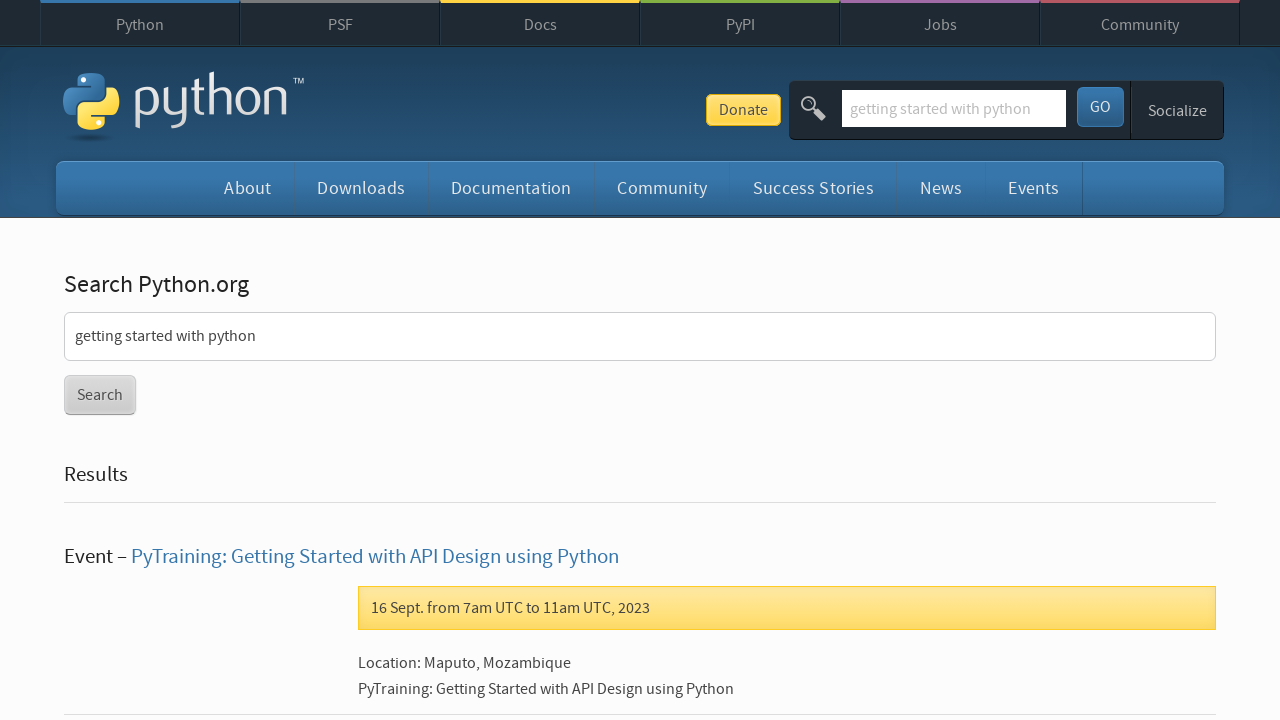

Search results page loaded successfully
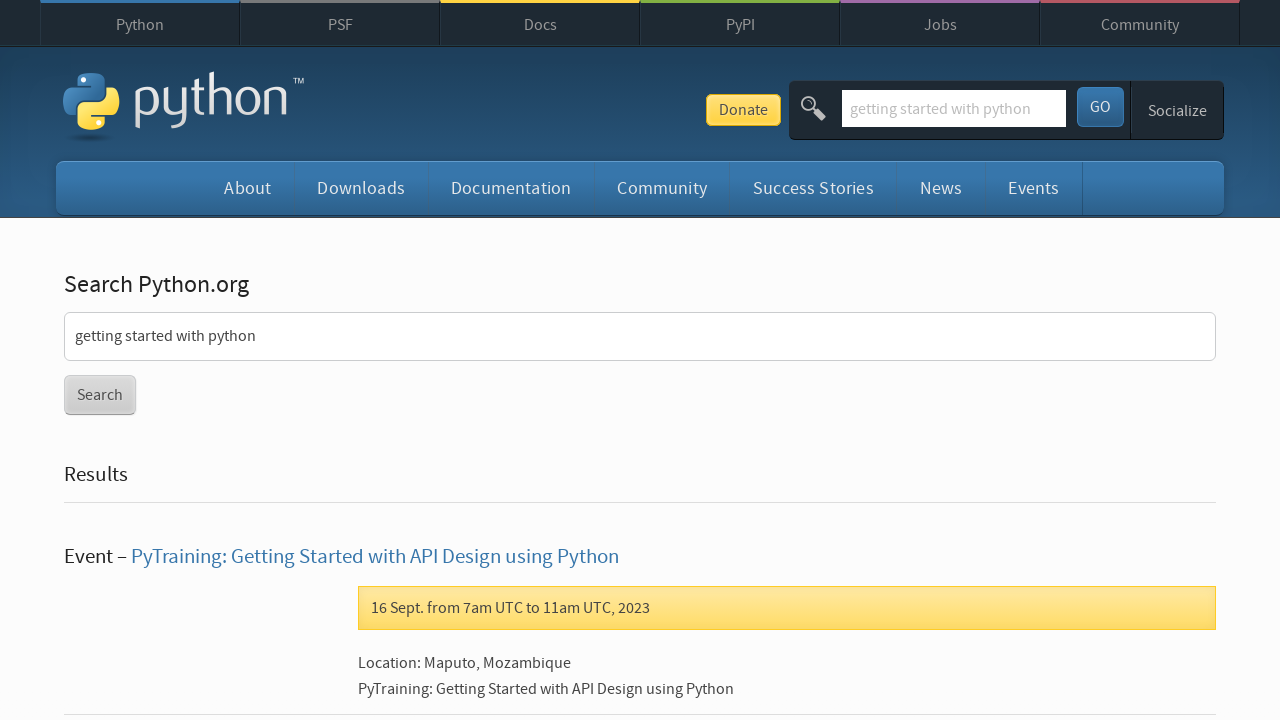

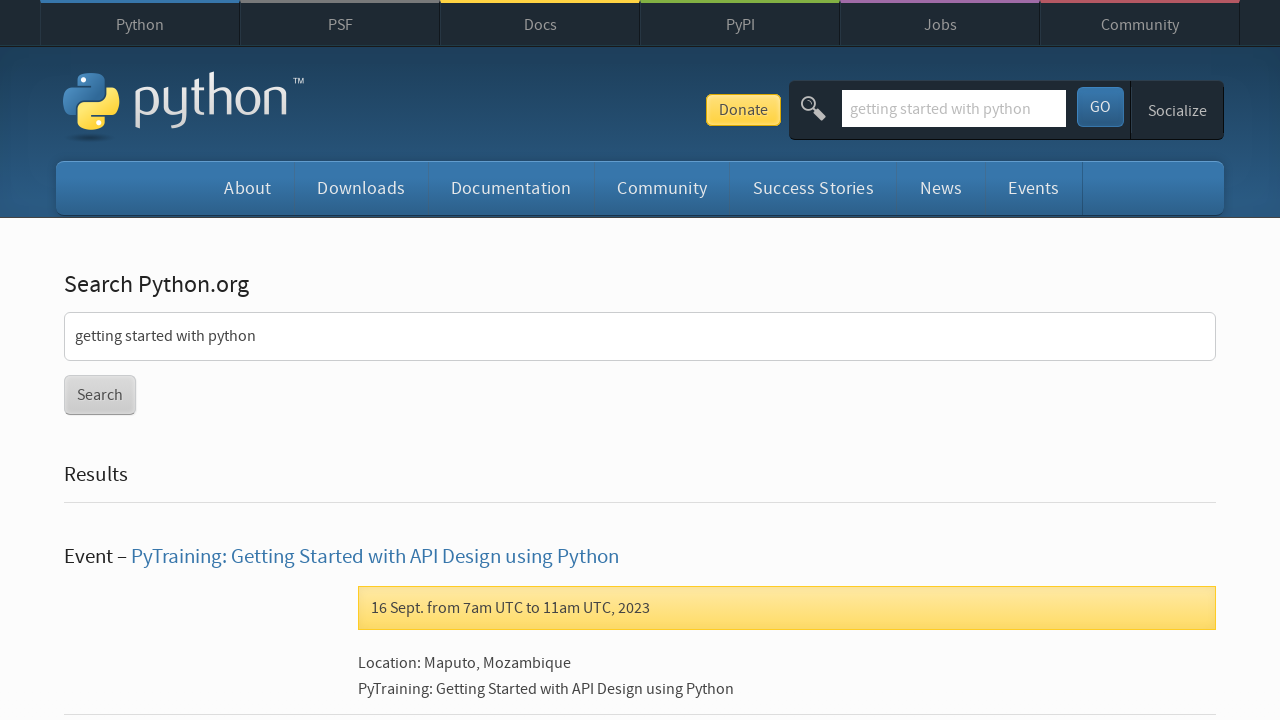